Calculates the sum of two numbers displayed on the page and selects the result from a dropdown menu before submitting the form

Starting URL: http://suninjuly.github.io/selects1.html

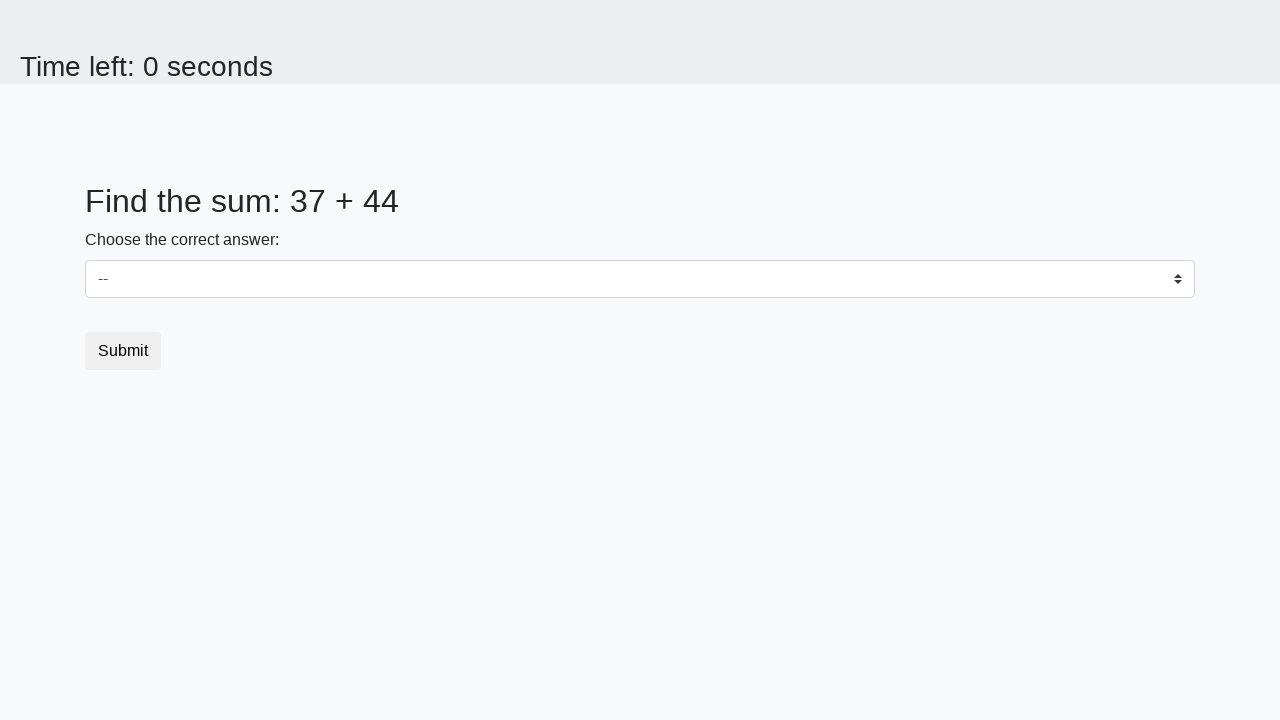

Retrieved first number from #num1 element
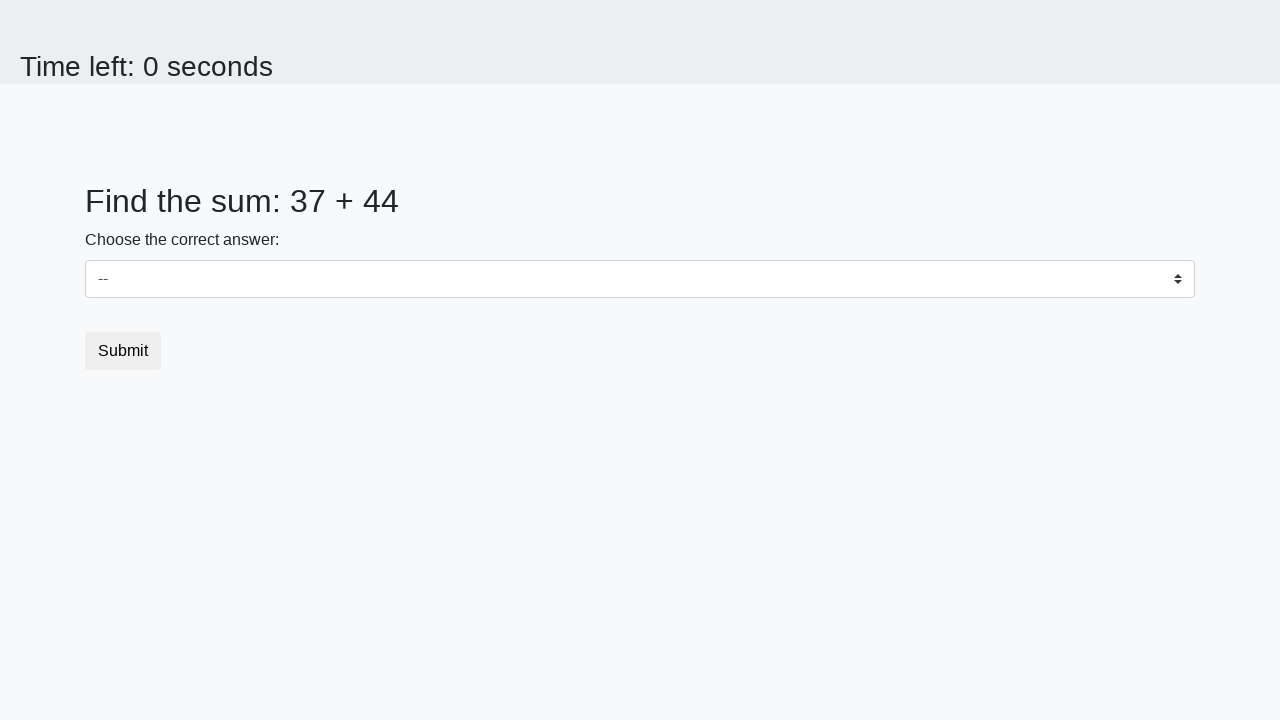

Retrieved second number from #num2 element
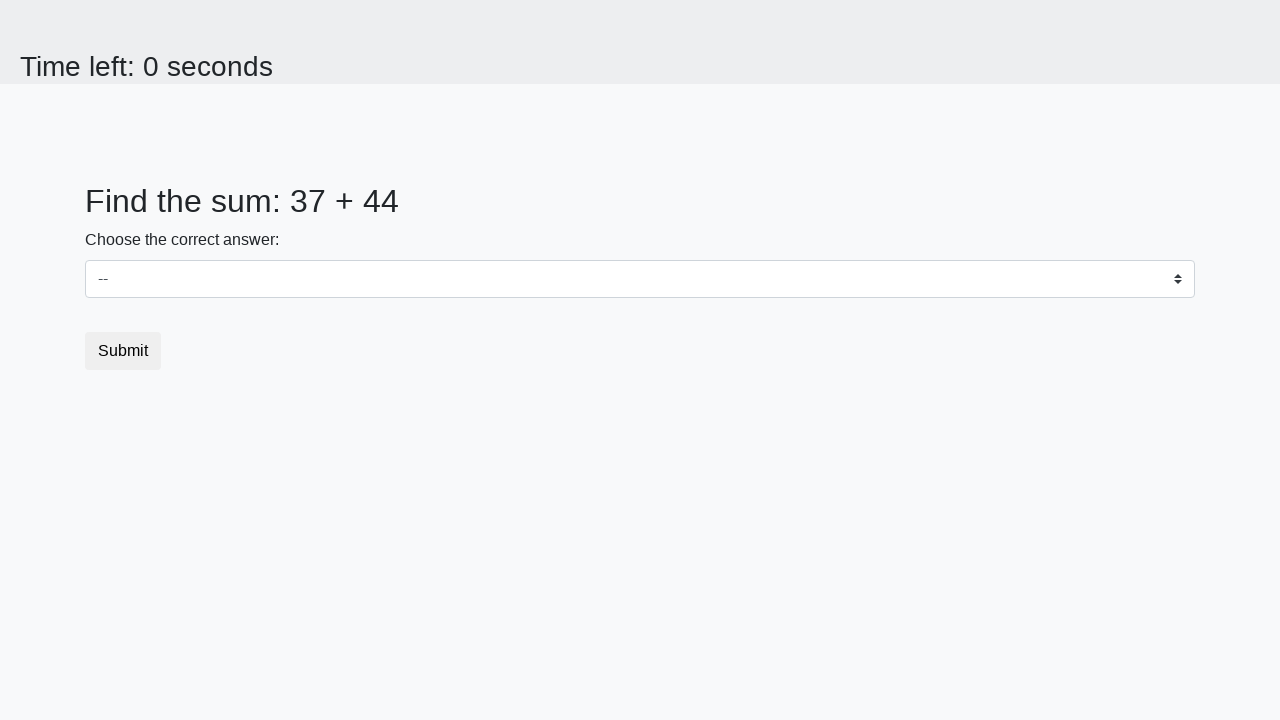

Calculated sum of 37 + 44 = 81
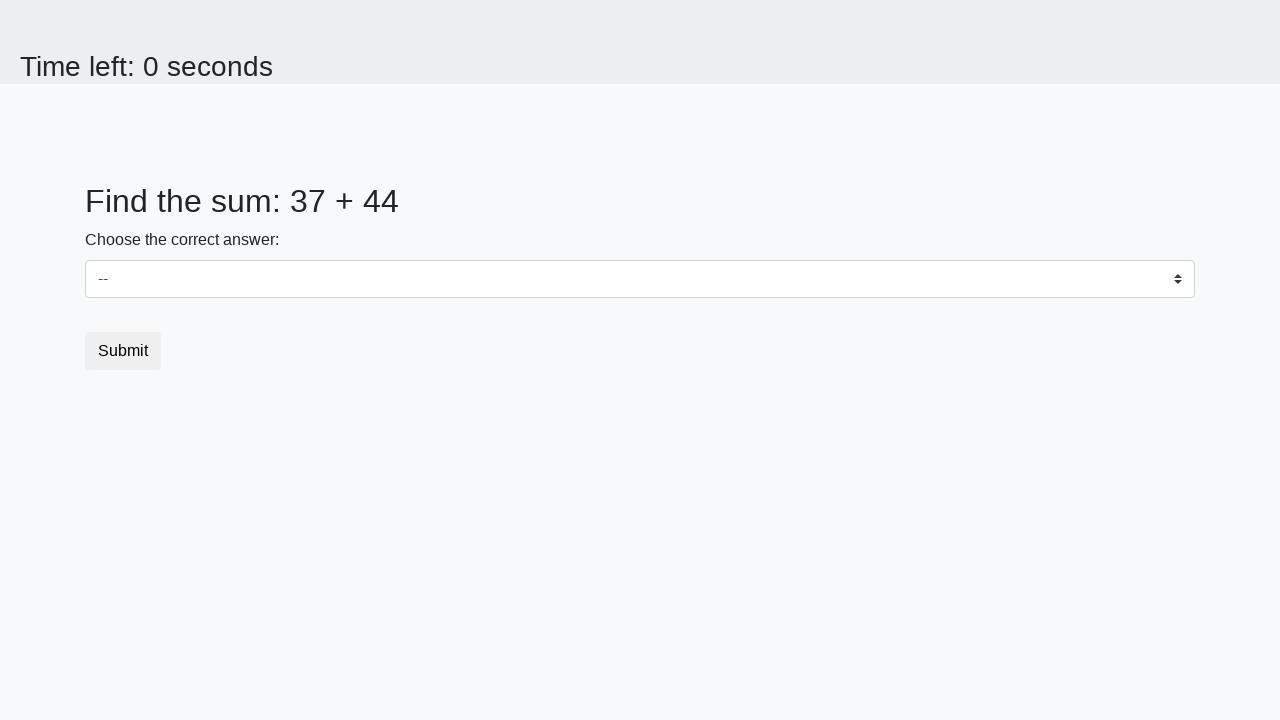

Selected calculated value 81 from dropdown on #dropdown
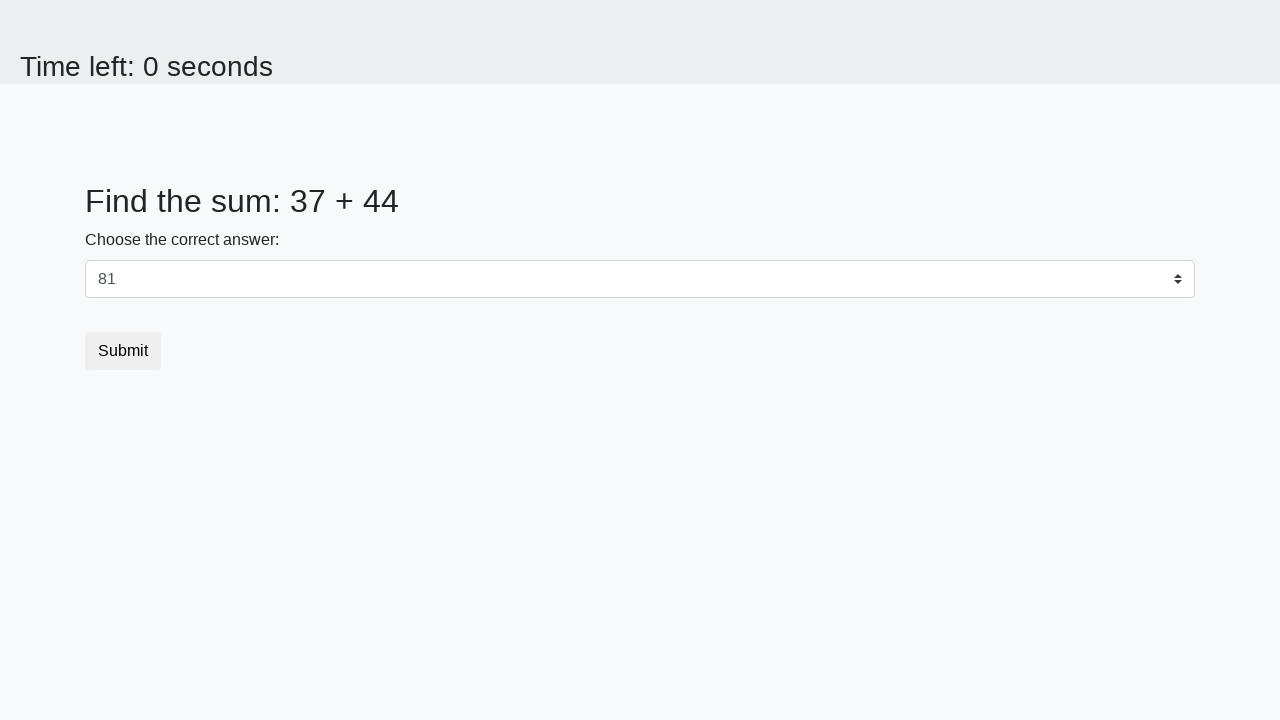

Clicked submit button to submit form at (123, 351) on button.btn
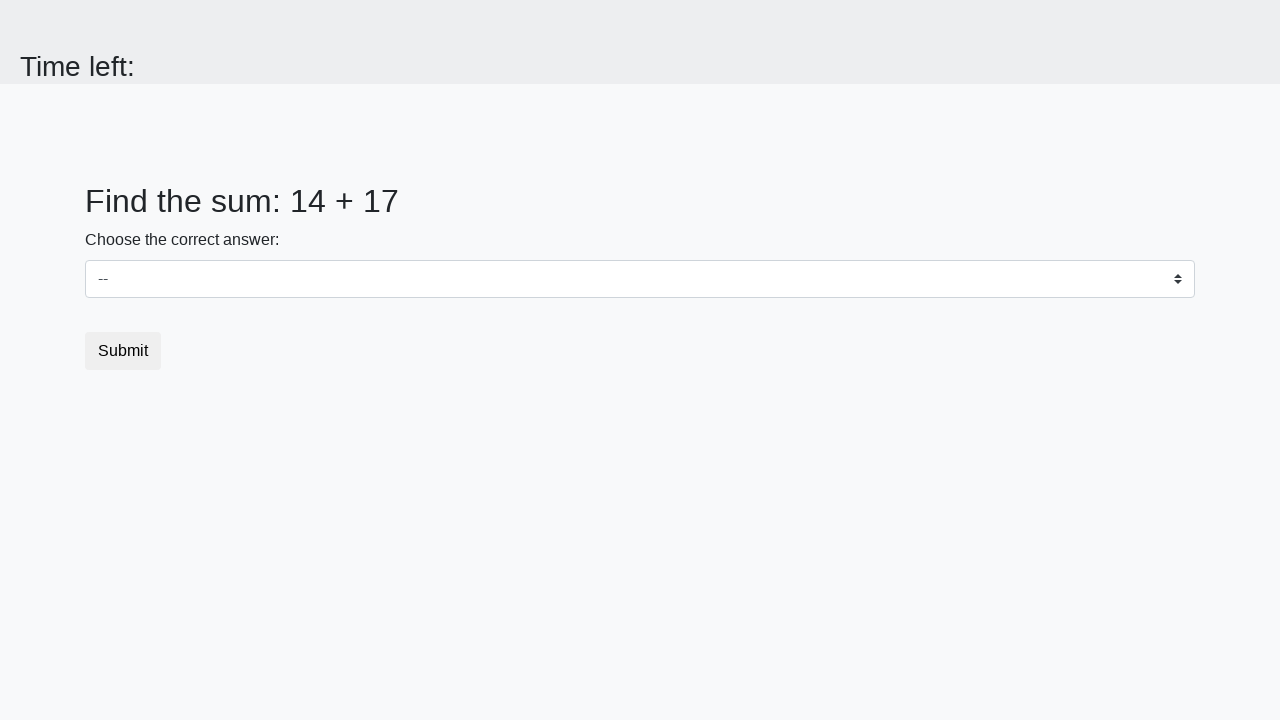

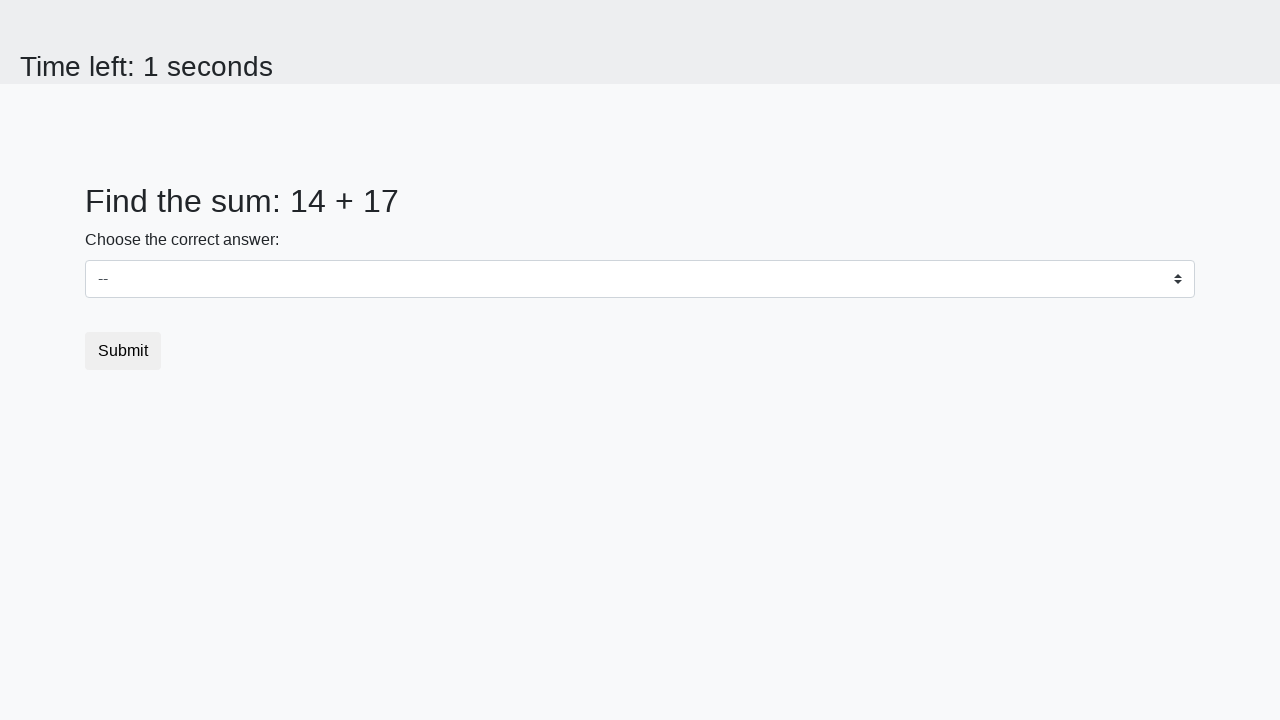